Tests the forgot password functionality by clicking the reset password link and verifying the reset password page loads

Starting URL: https://beta.docuport.app/login

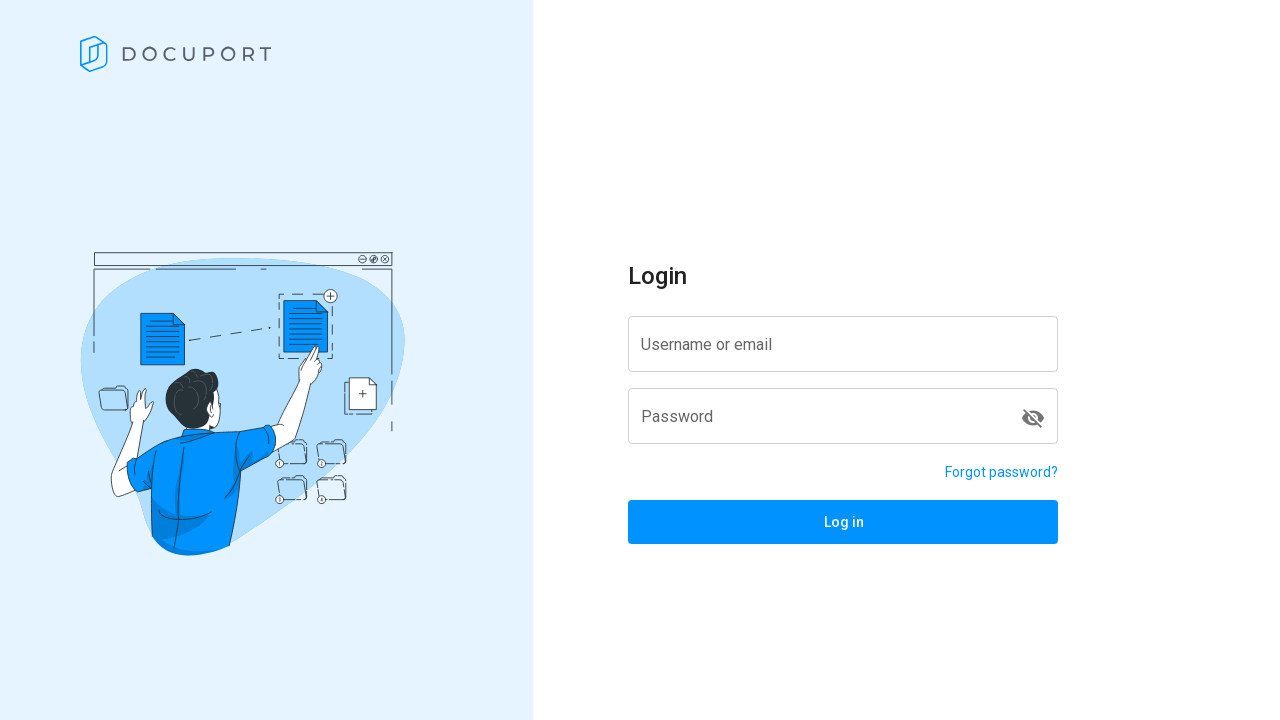

Clicked the forgot password link at (1002, 472) on a[href='/reset-password']
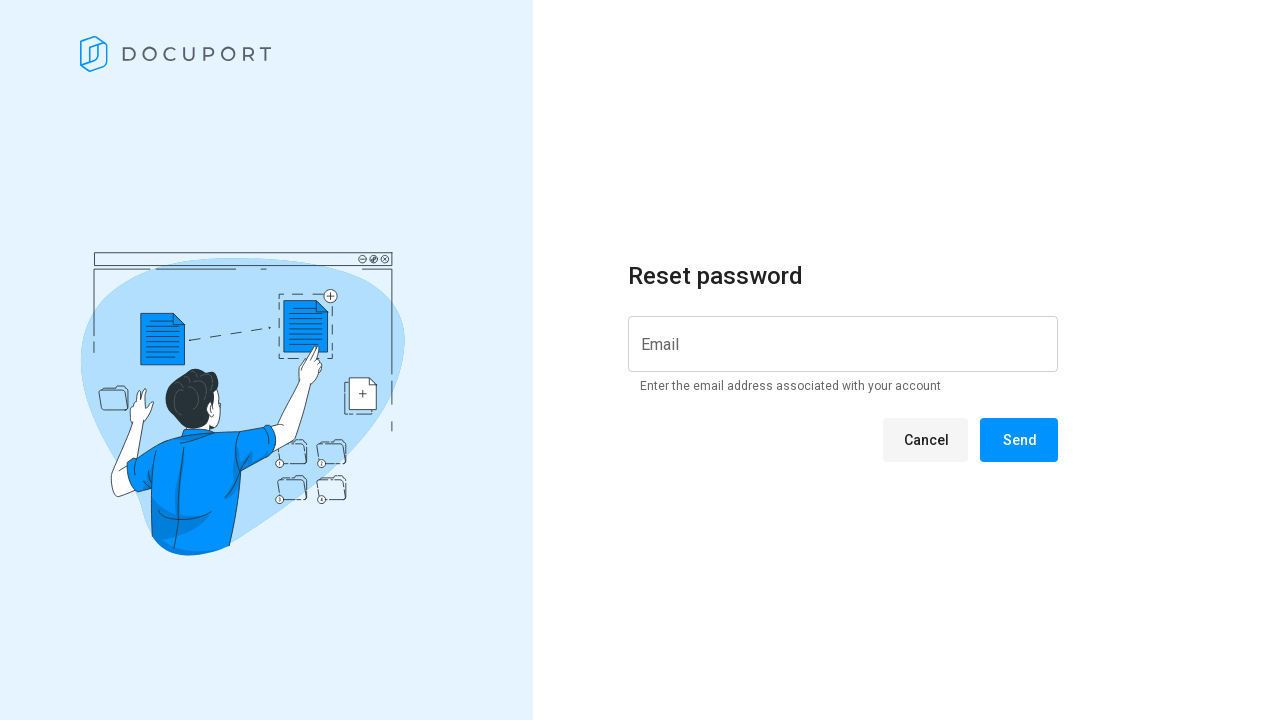

Reset password page loaded and heading verified
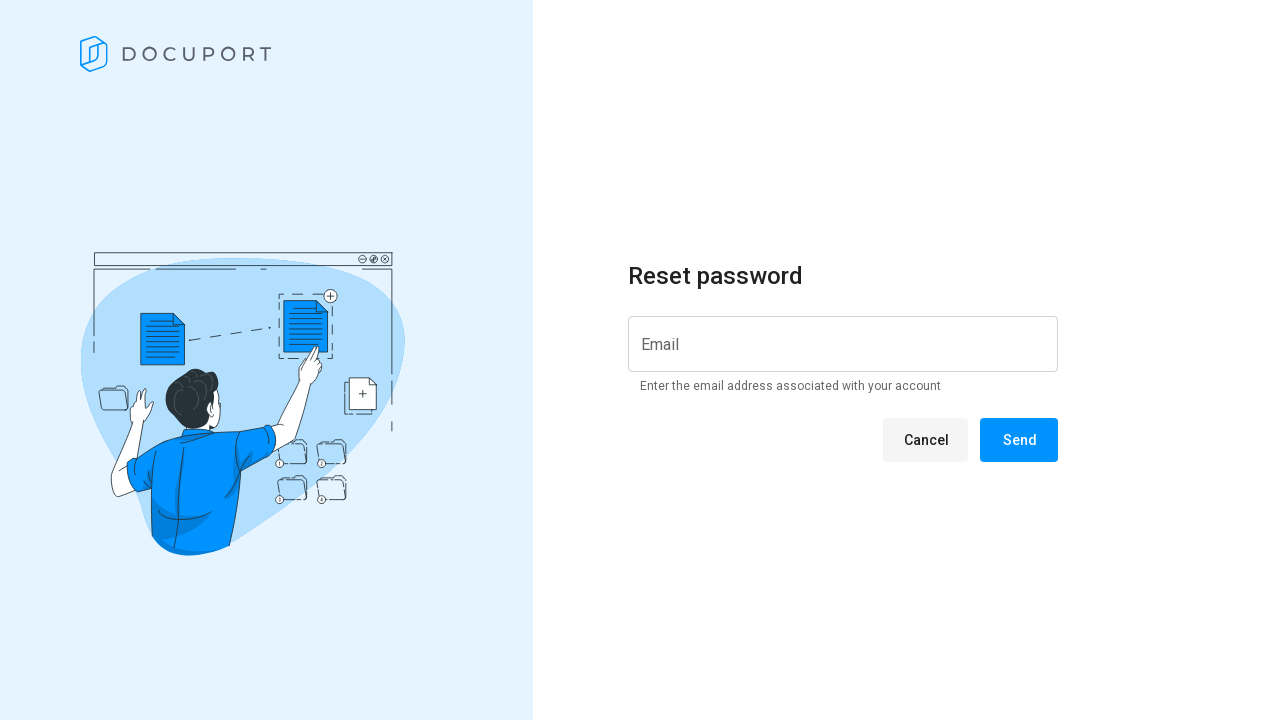

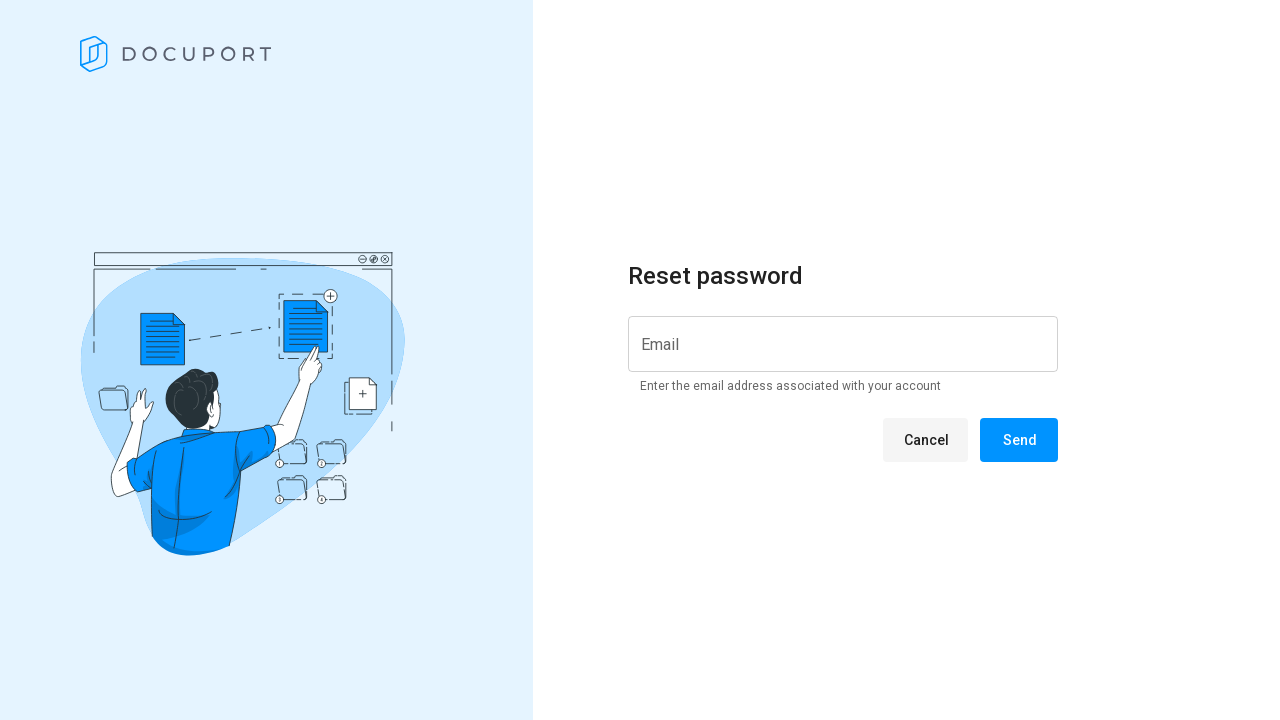